Tests navigation to the appointment page by clicking the "Make Appointment" button on the CURA Healthcare demo site

Starting URL: https://katalon-demo-cura.herokuapp.com/

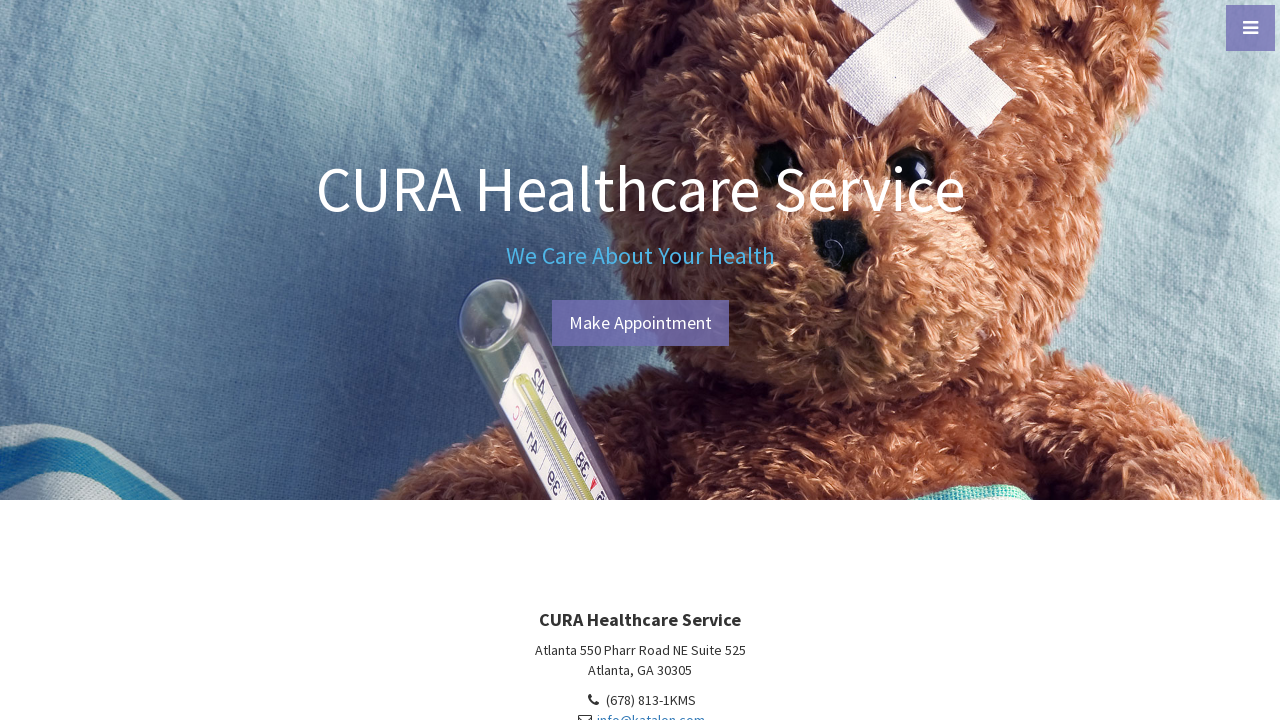

Clicked the 'Make Appointment' button on CURA Healthcare demo site at (640, 323) on text=Make Appointment
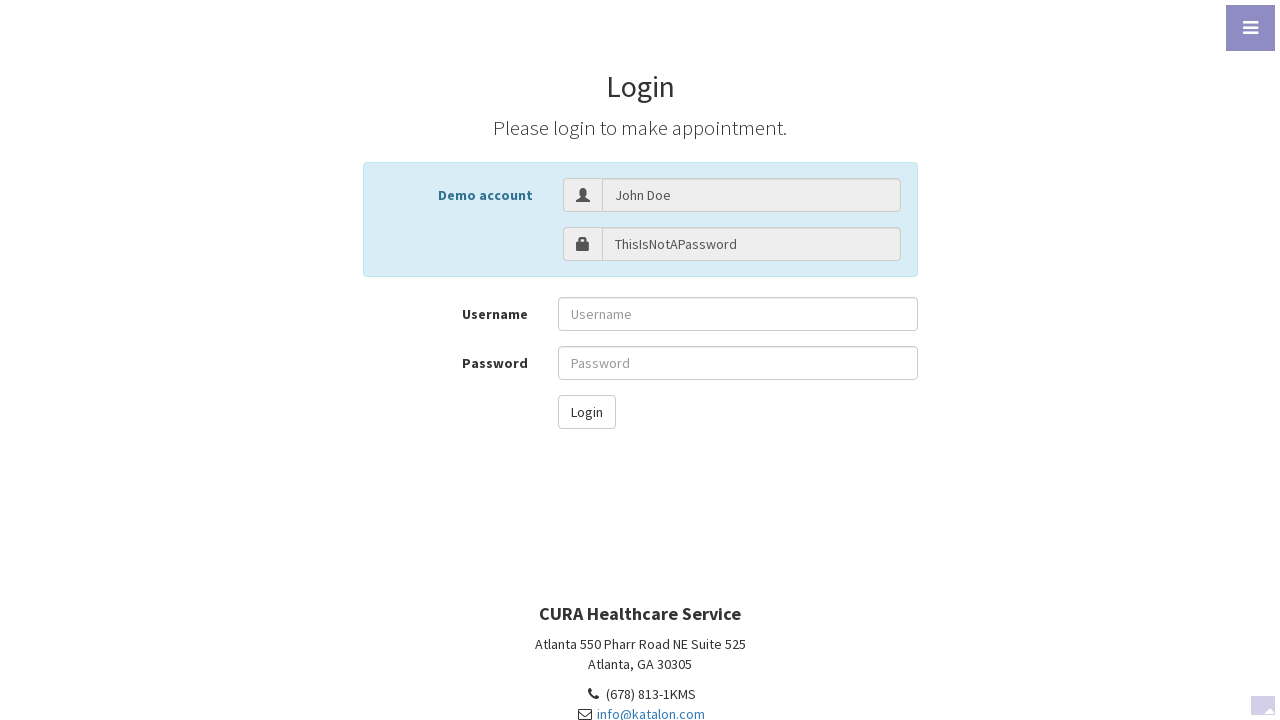

Appointment page loaded (networkidle)
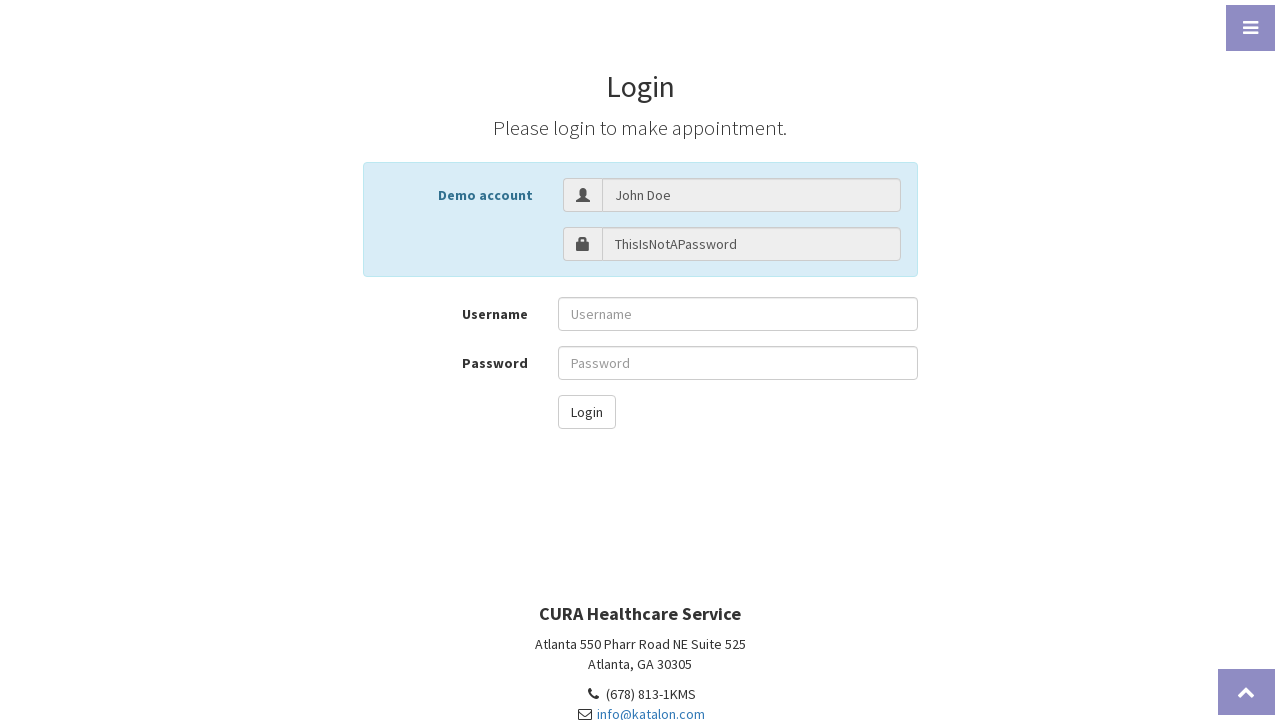

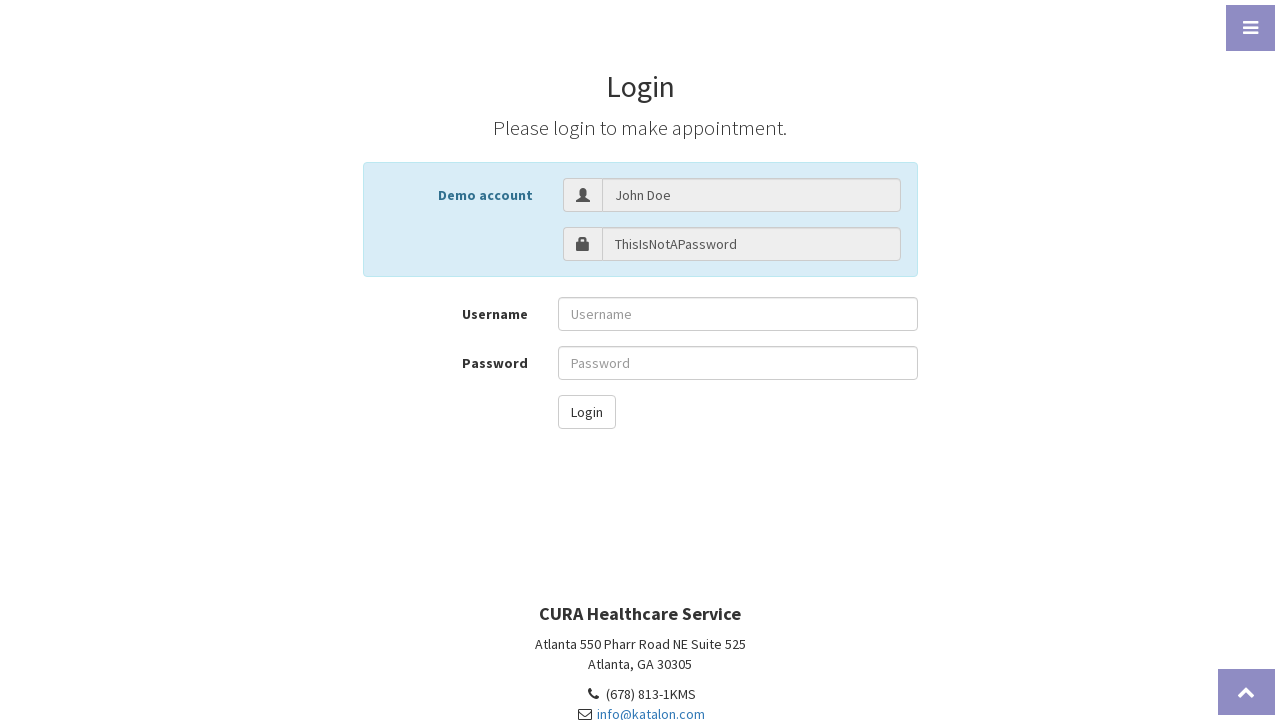